Navigates to a CSDN blog page and verifies that article links are present on the page

Starting URL: https://blog.csdn.net/lzw_java?type=blog

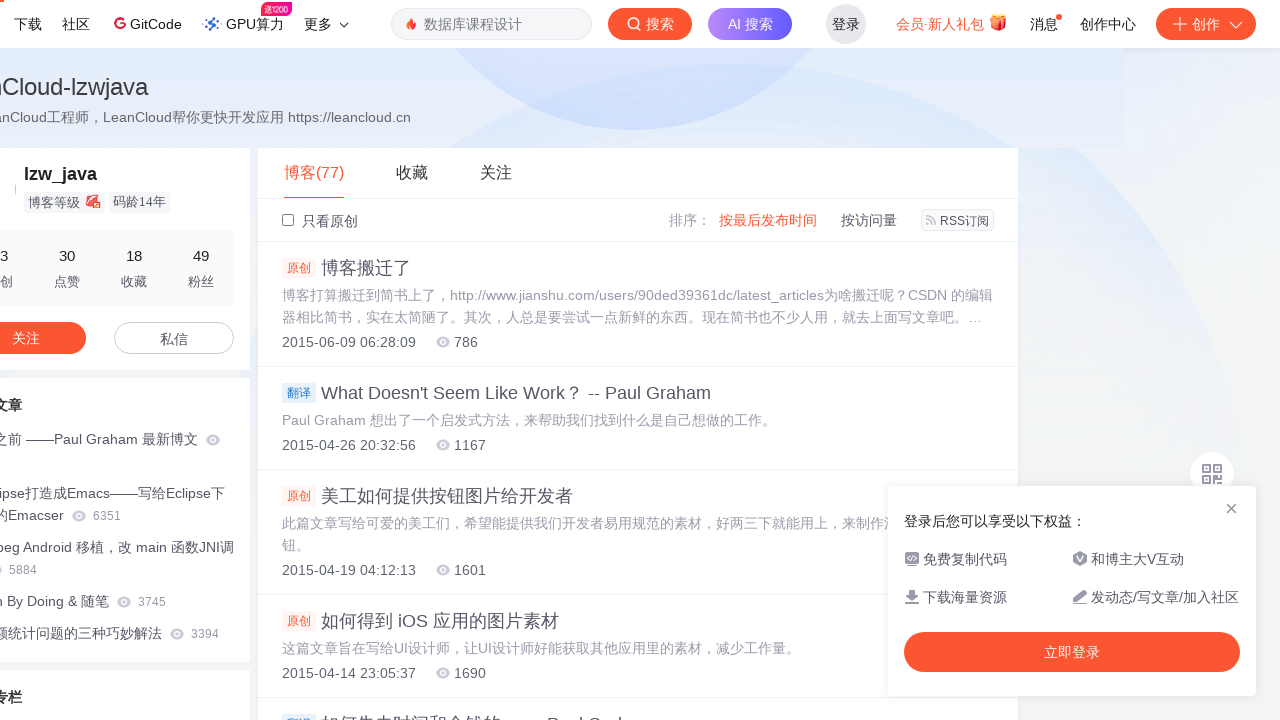

Waited for links to load on CSDN blog page
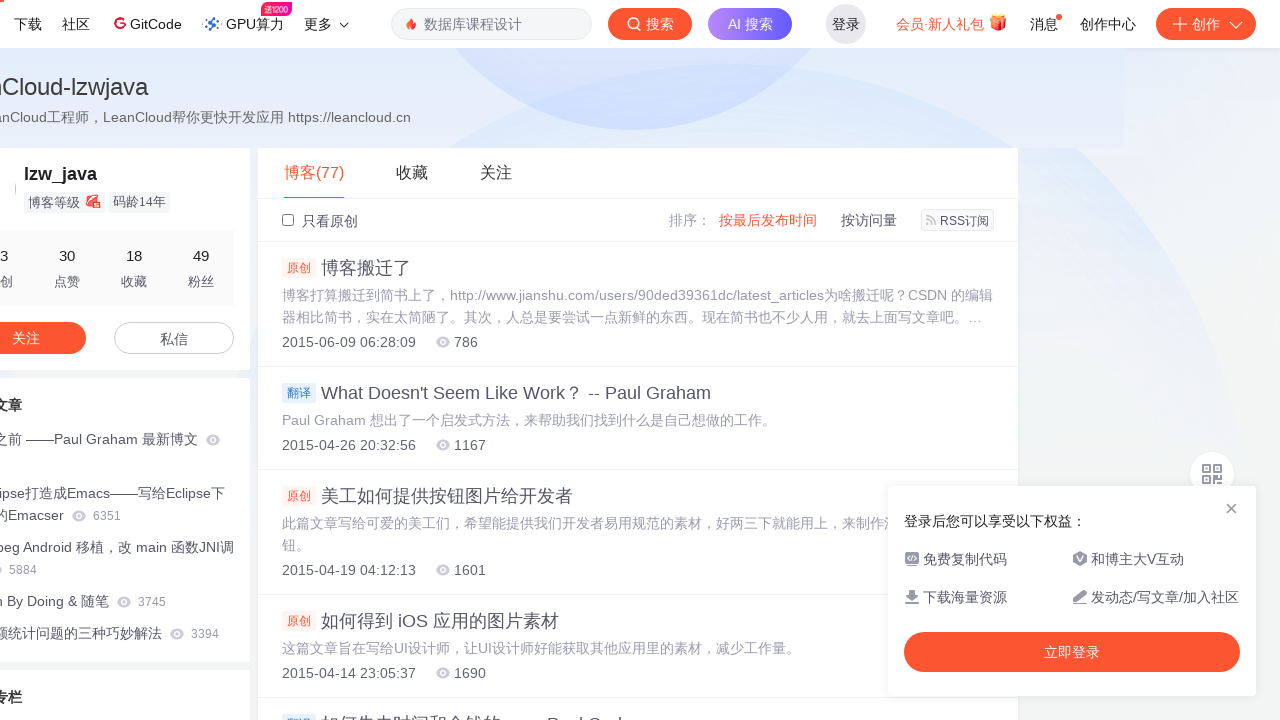

Verified article links are present on the page
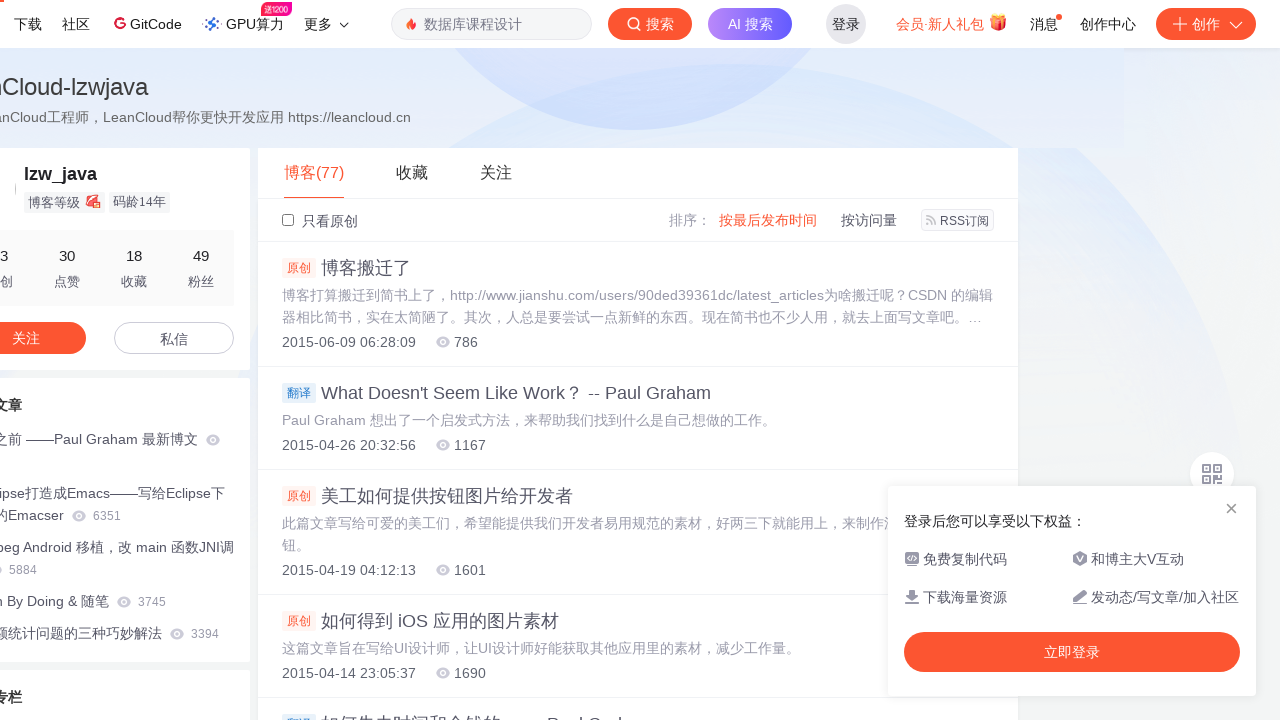

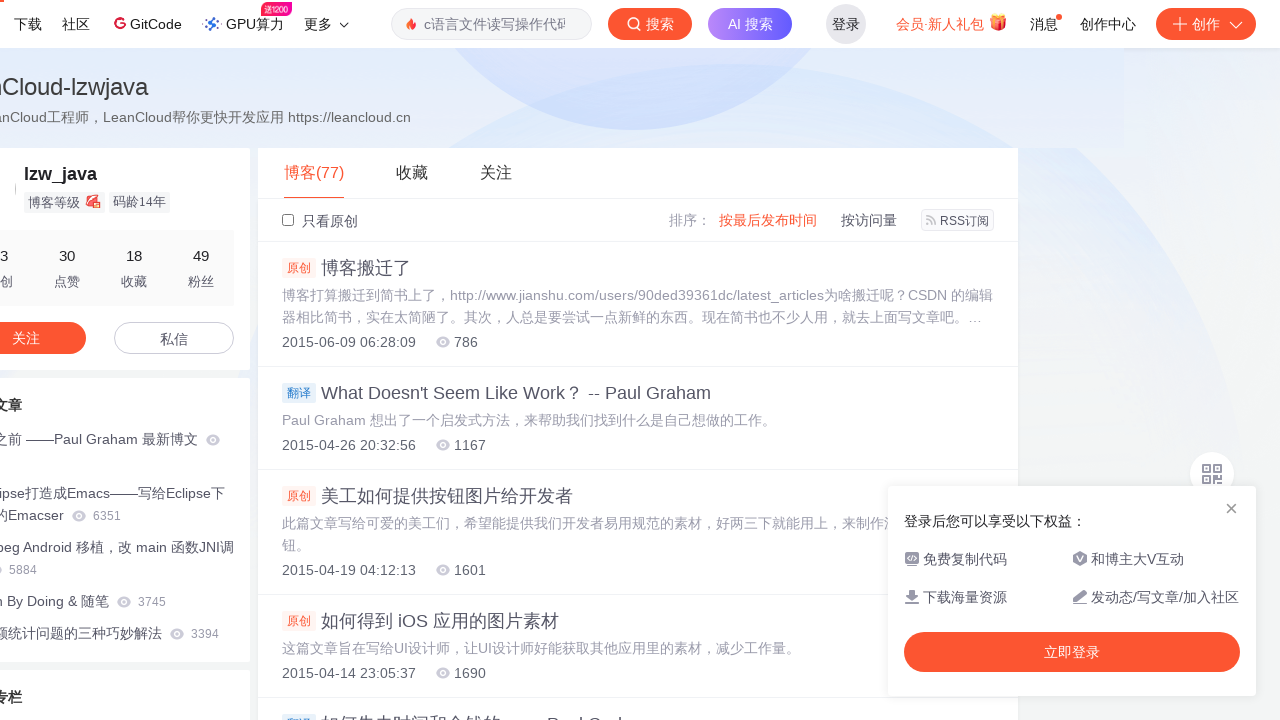